Navigates to OrangeHRM's free trial page and retrieves the type attribute of an input field to verify the form structure.

Starting URL: https://www.orangehrm.com/30-day-free-trial/

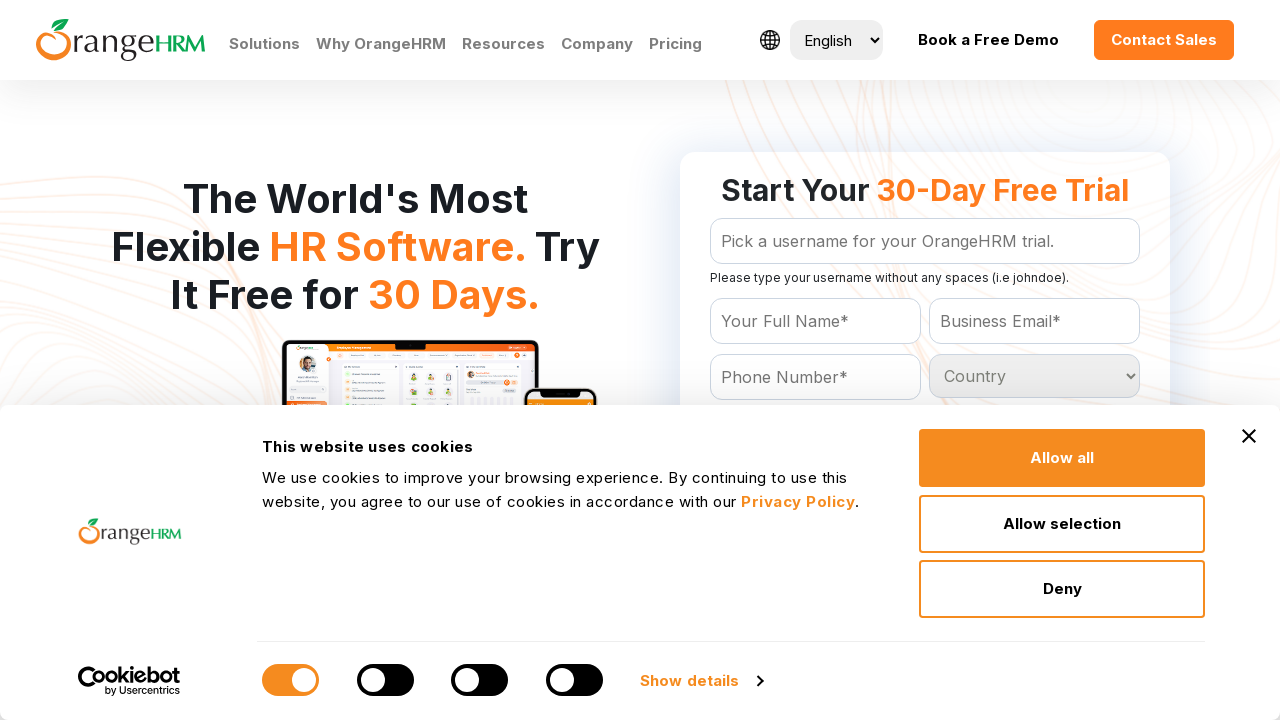

Navigated to OrangeHRM 30-day free trial page
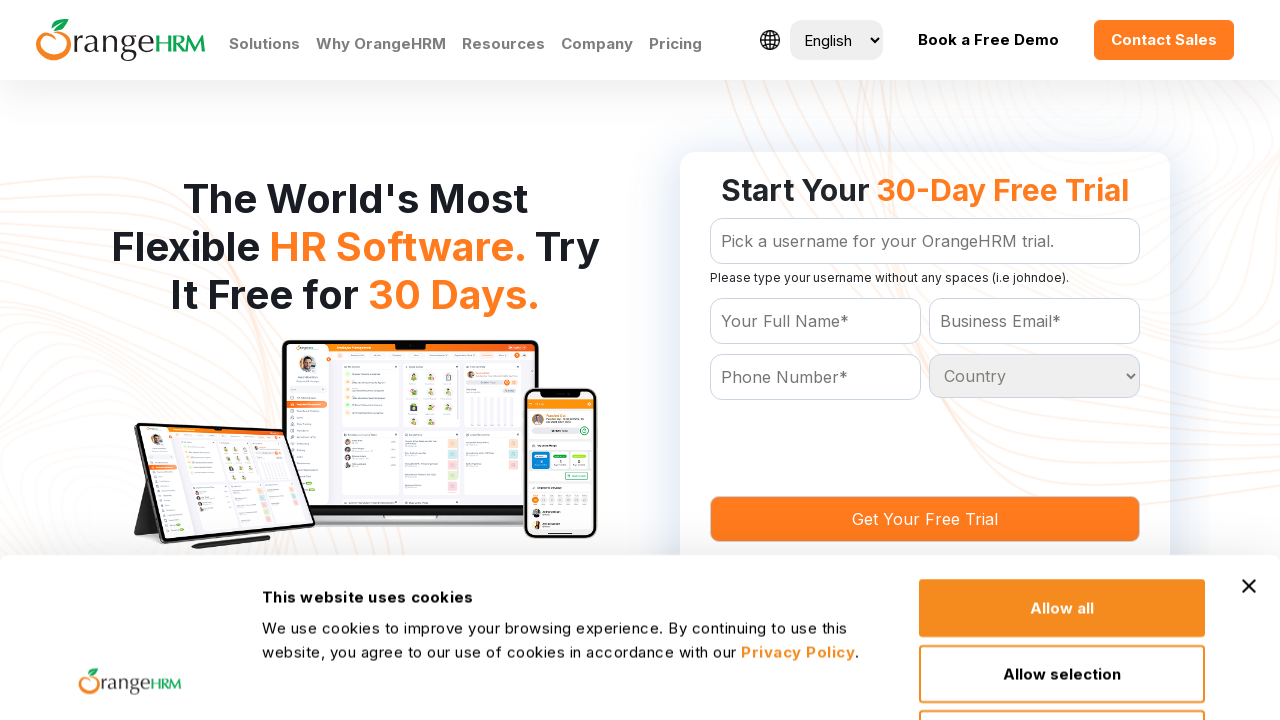

Waited for .middleColumn elements to load
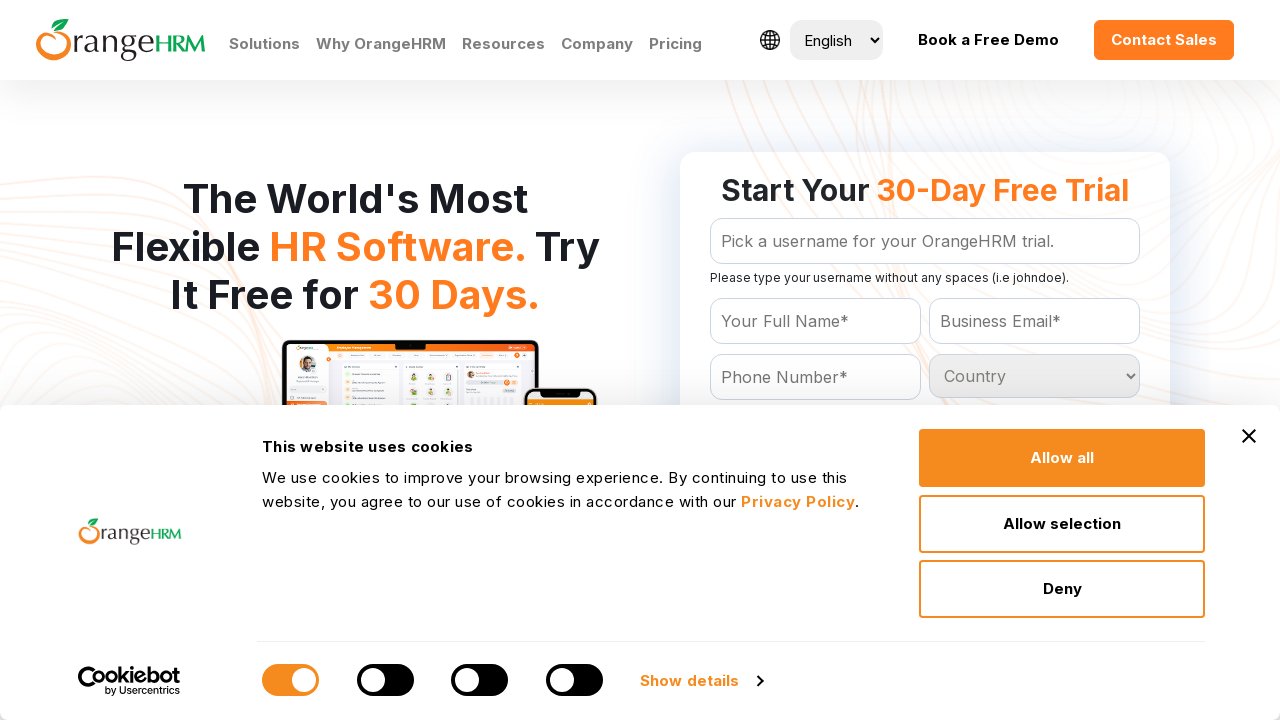

Retrieved type attribute from second .middleColumn element: None
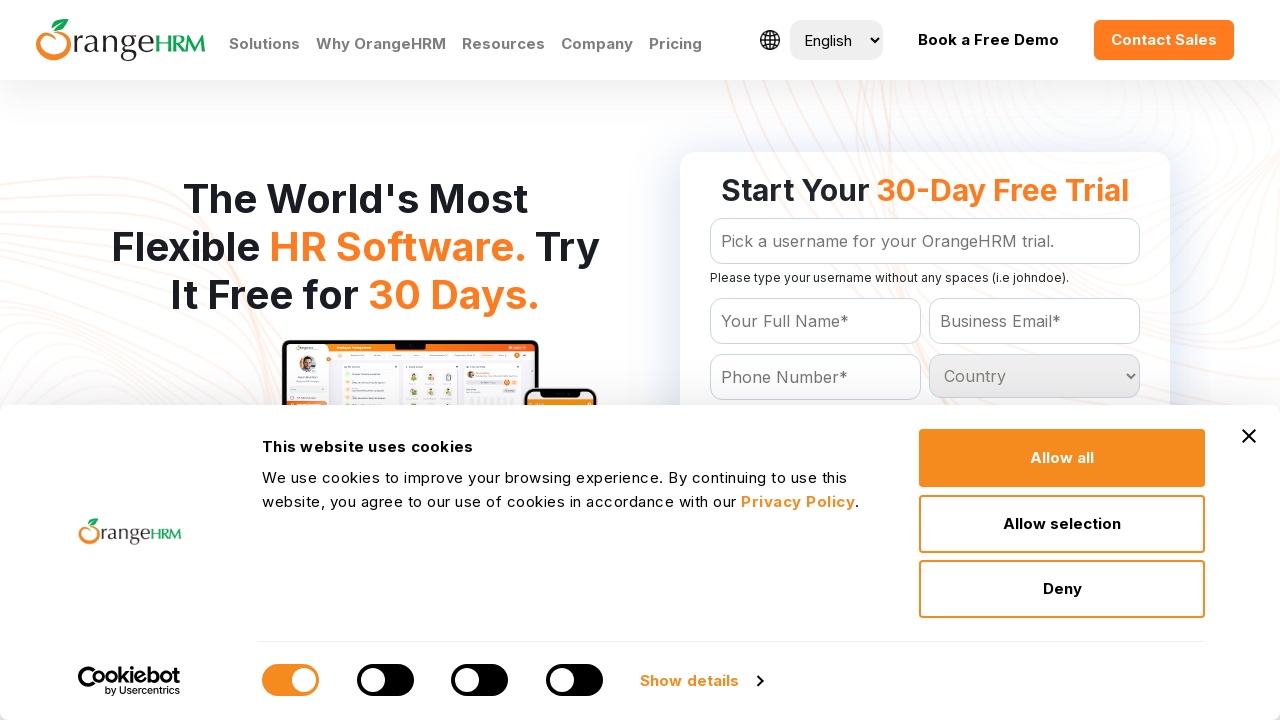

Printed input field type: None
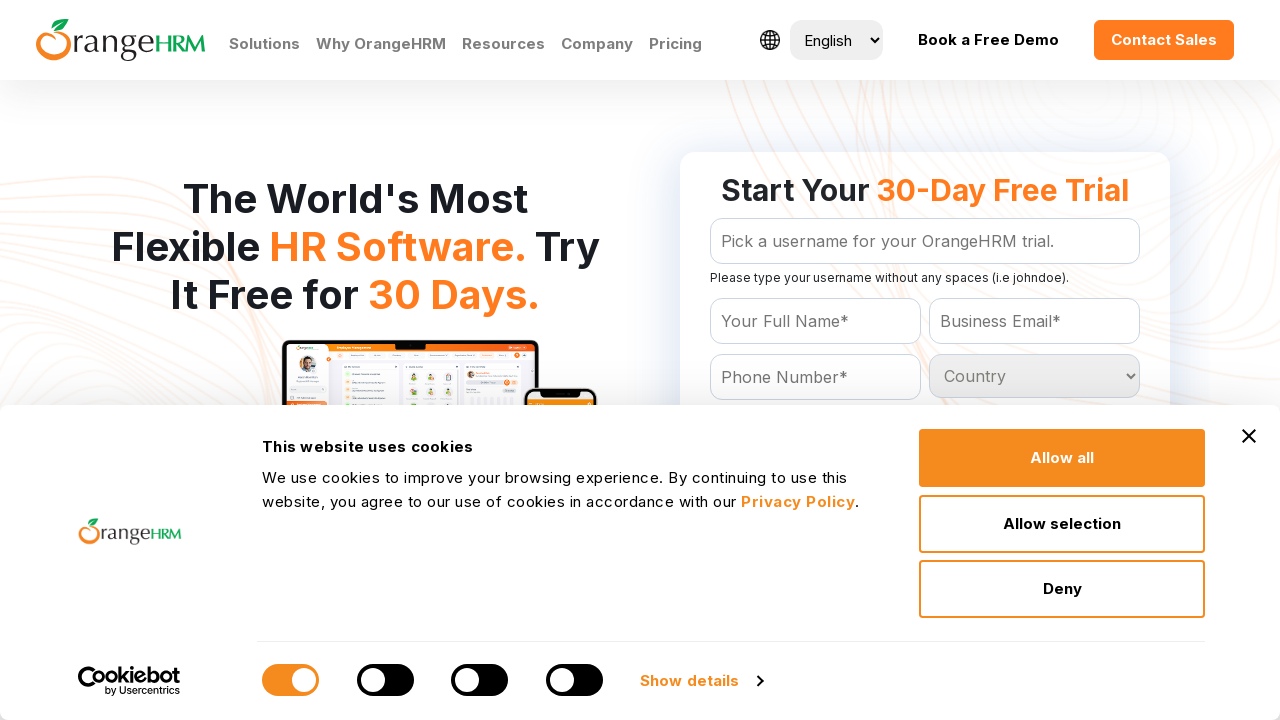

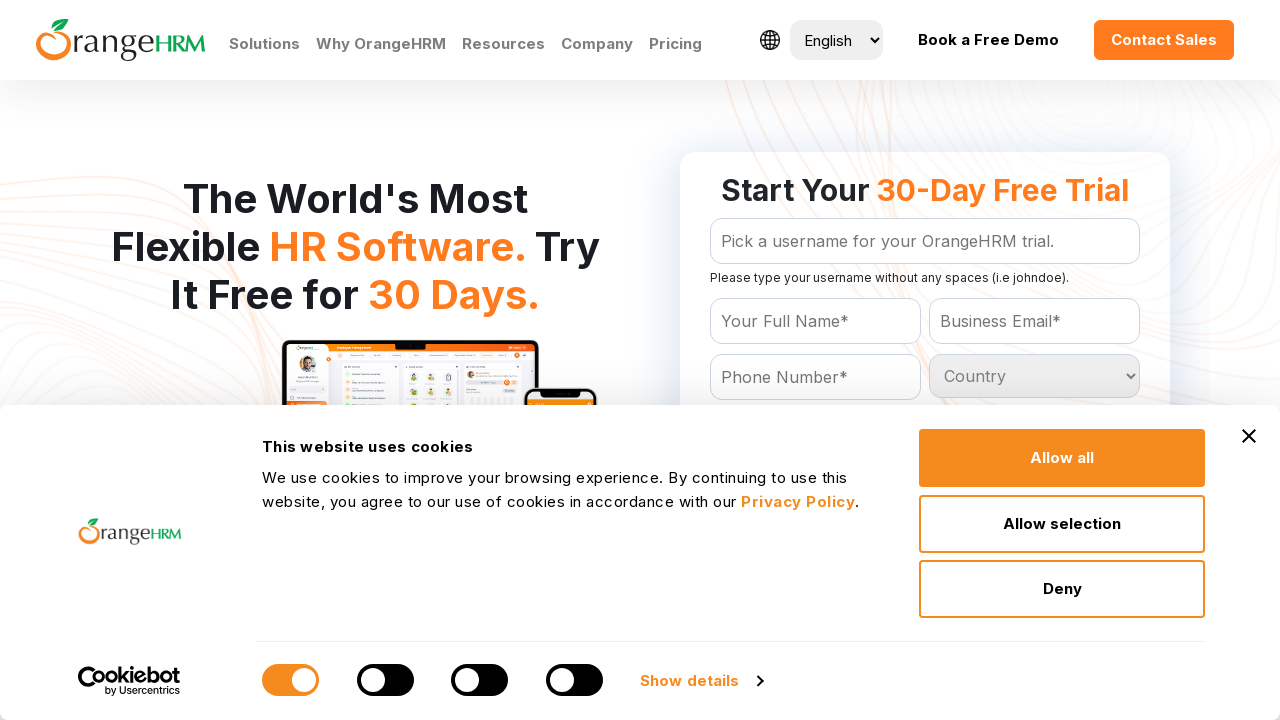